Tests right-click context menu by right-clicking on A/B Testing link and opening it in a new window

Starting URL: https://practice.cydeo.com/

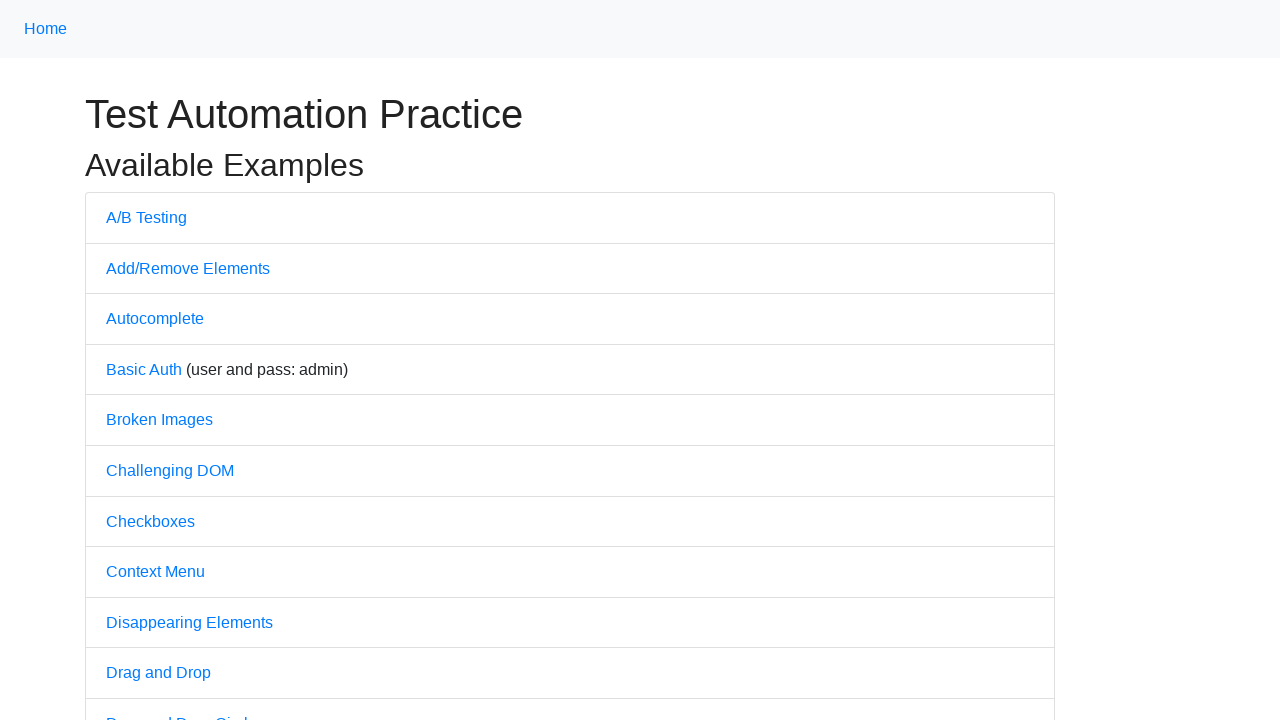

Right-clicked on A/B Testing link to open context menu at (146, 217) on a:has-text('A/B Testing')
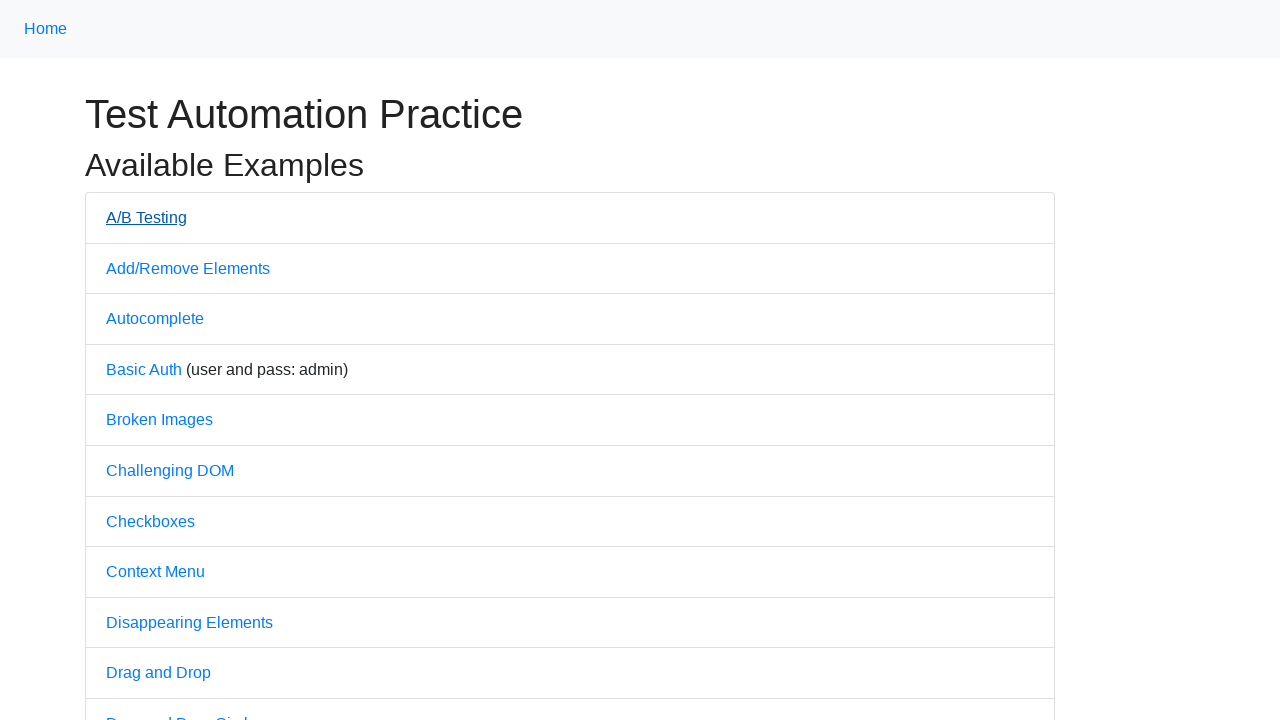

Clicked on A/B Testing link at (146, 217) on a:has-text('A/B Testing')
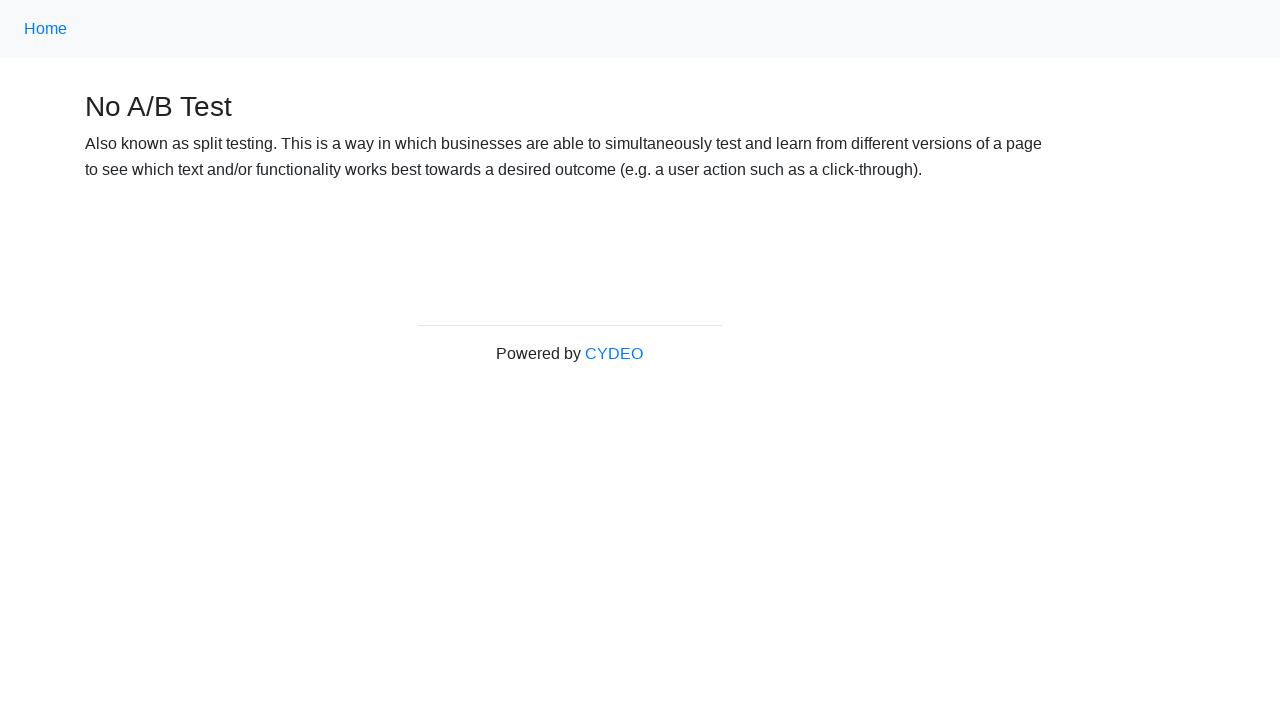

Waited for page to load (domcontentloaded)
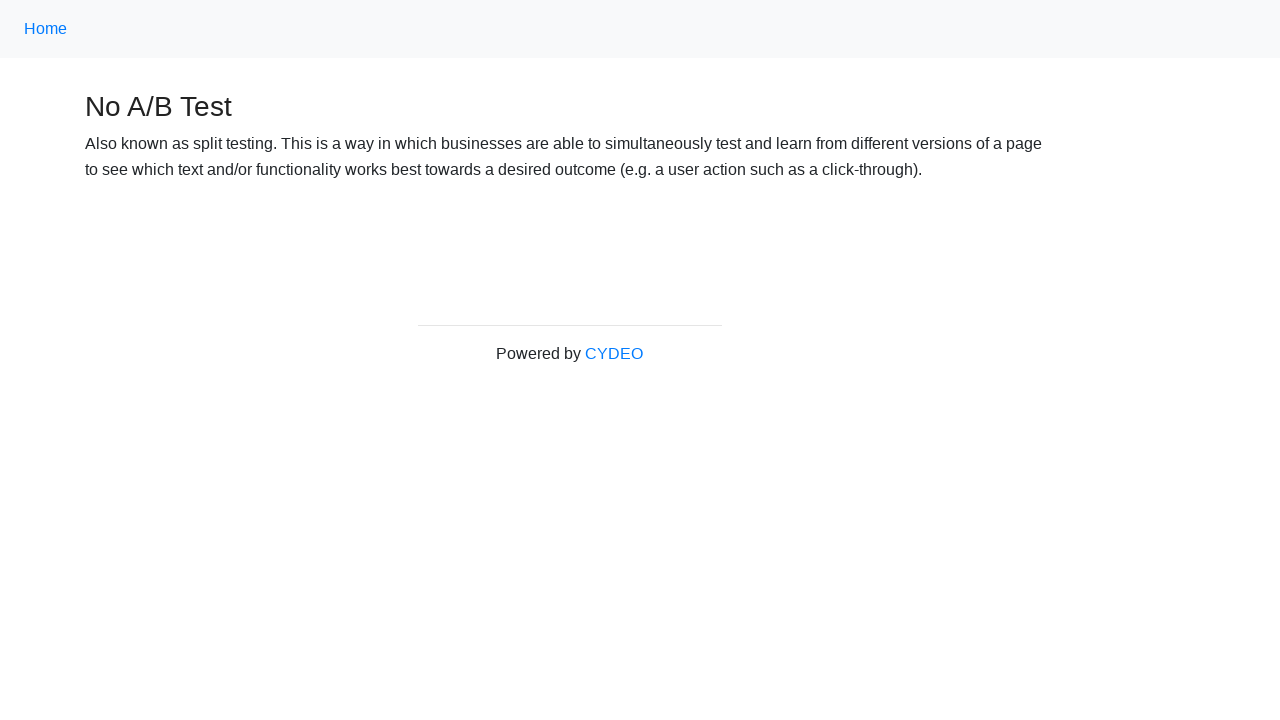

Verified page title contains 'No A/B Test'
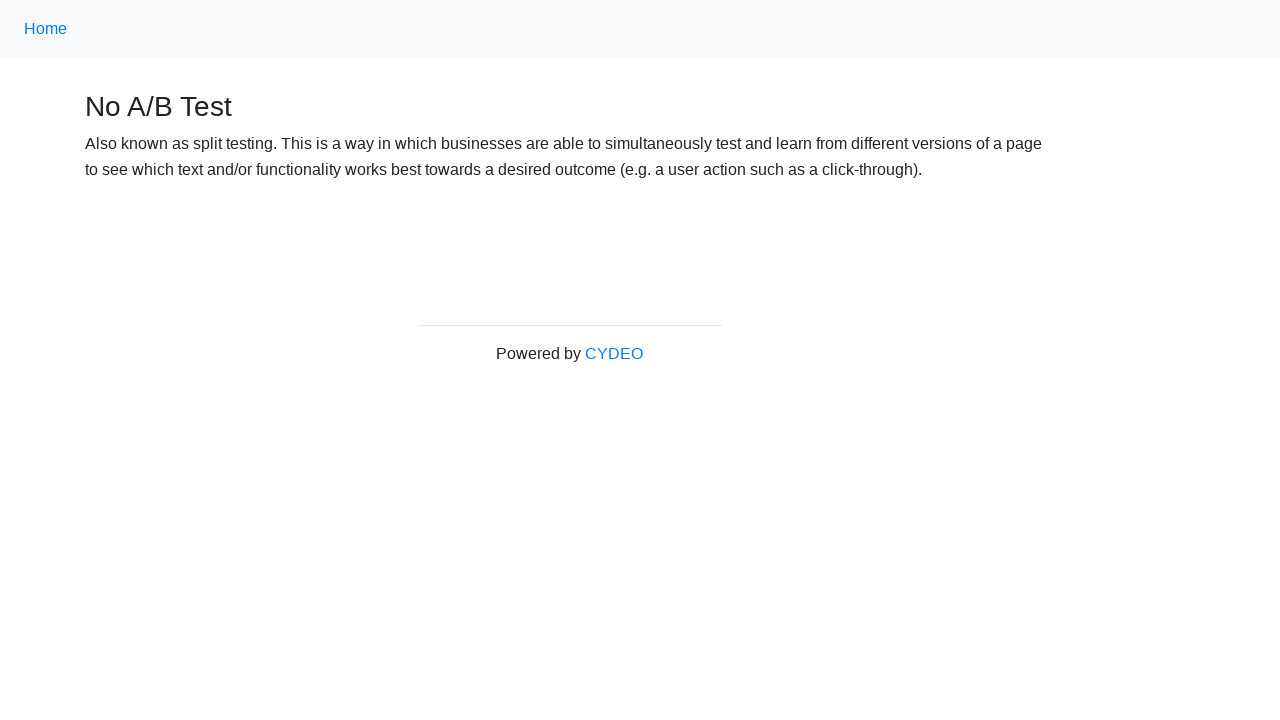

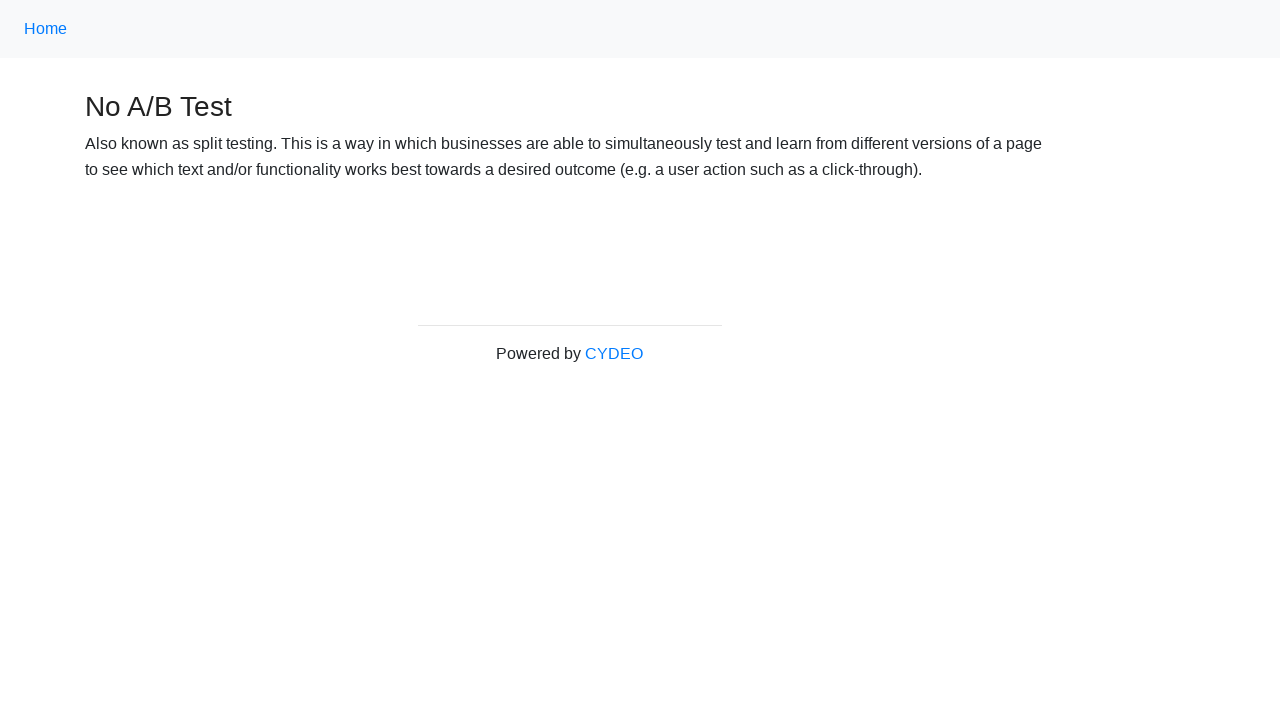